Navigates to multiple manga pages on mangalivre.net to verify they load correctly, including Black Clover, Doku Doku Mori Mori, My Dragon System, and Golden Kamuy manga pages.

Starting URL: https://mangalivre.net/manga/black-clover/1751

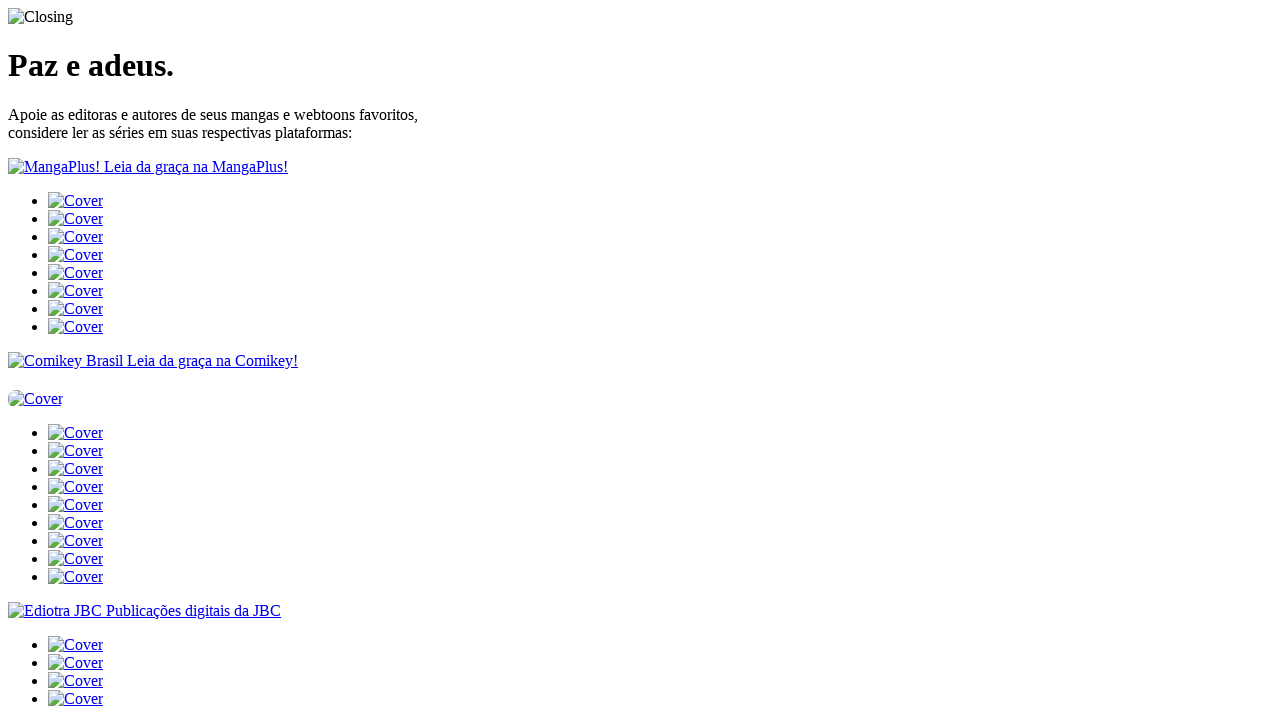

Black Clover manga page loaded (domcontentloaded)
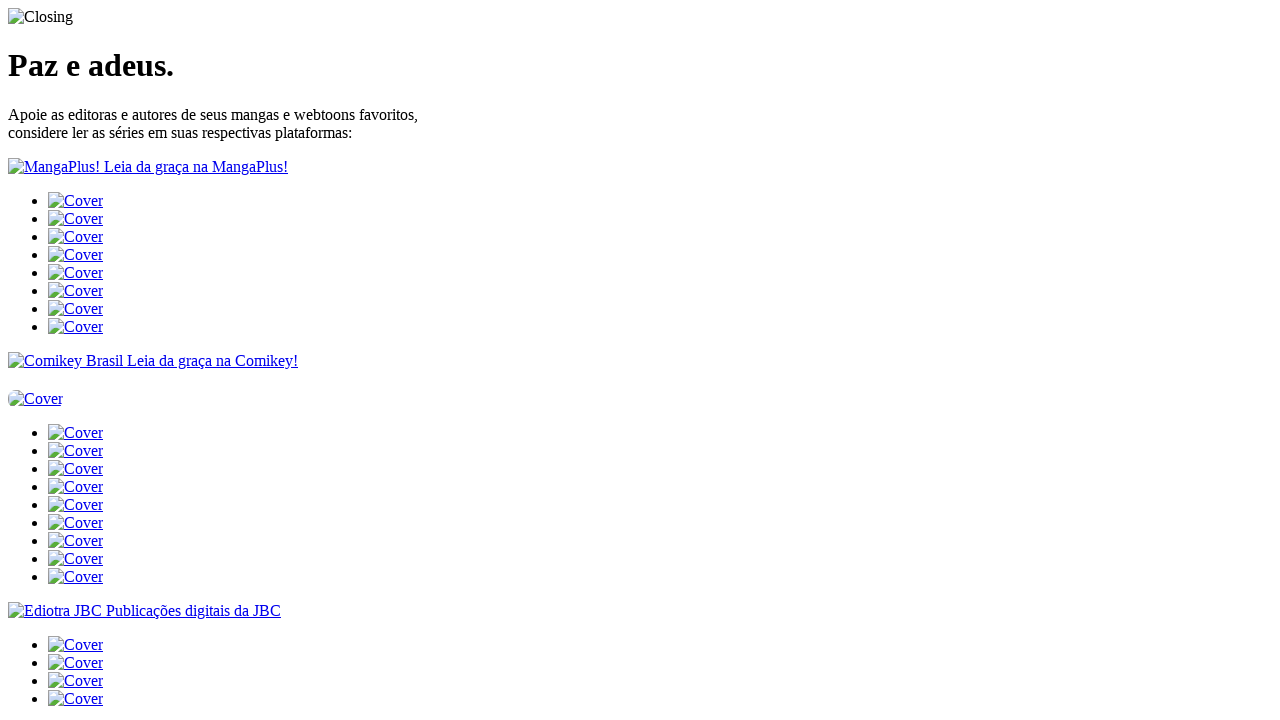

Navigated to Doku Doku Mori Mori manga page
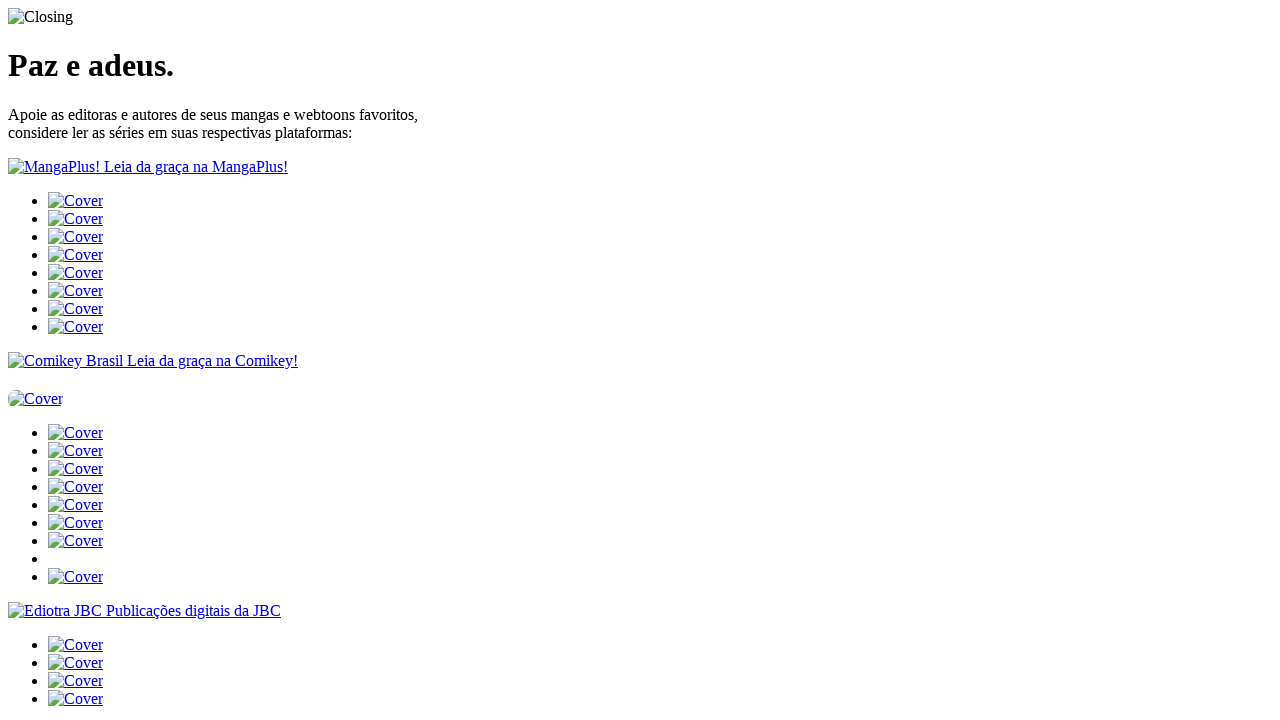

Doku Doku Mori Mori manga page loaded (domcontentloaded)
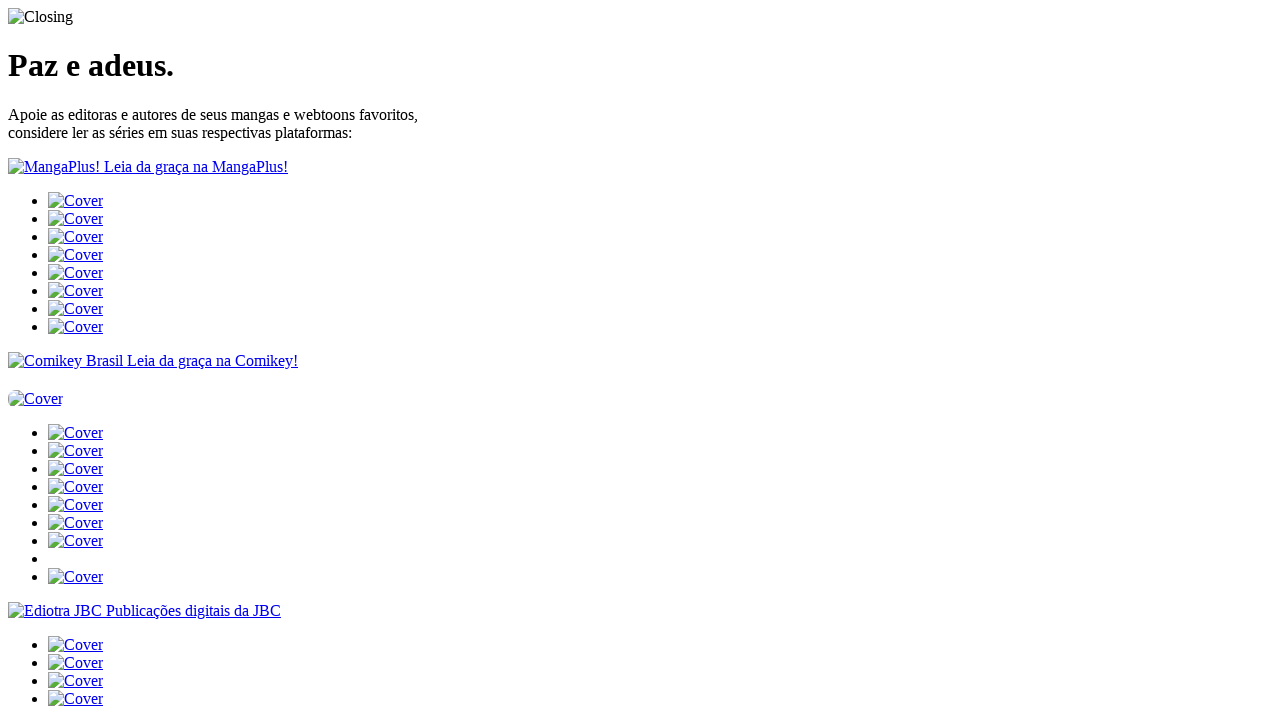

Navigated to My Dragon System manga page
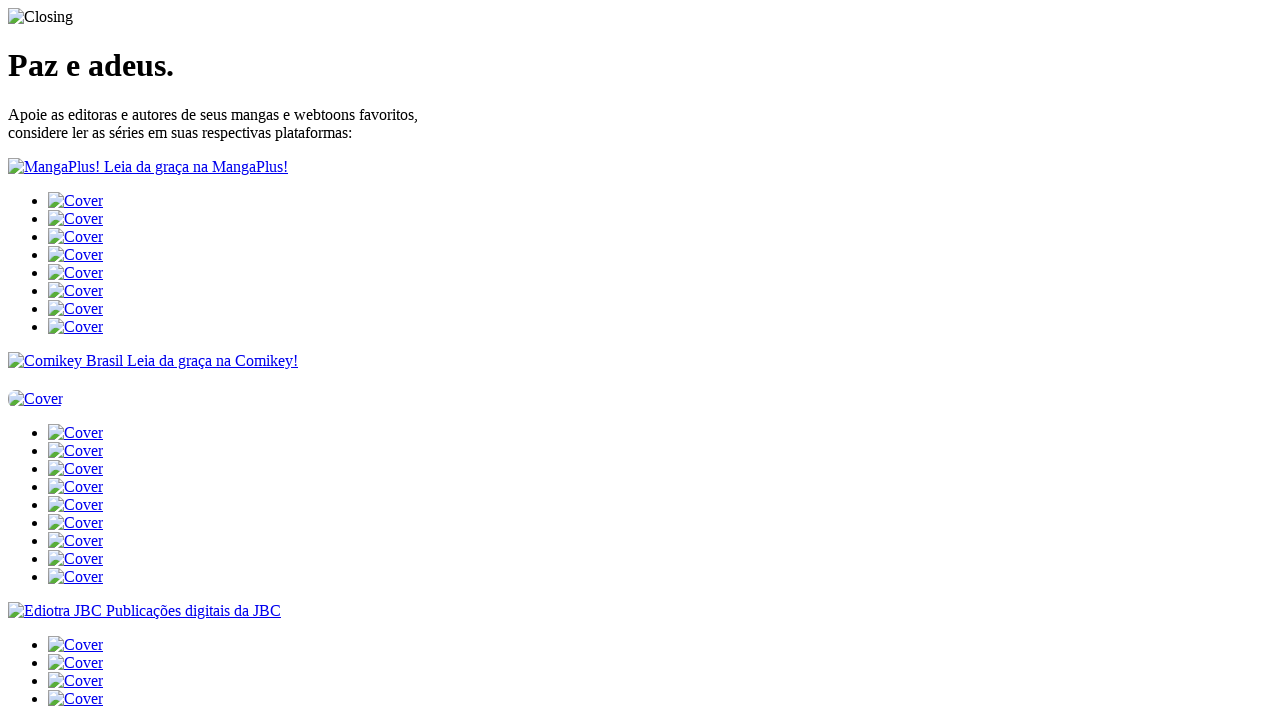

My Dragon System manga page loaded (domcontentloaded)
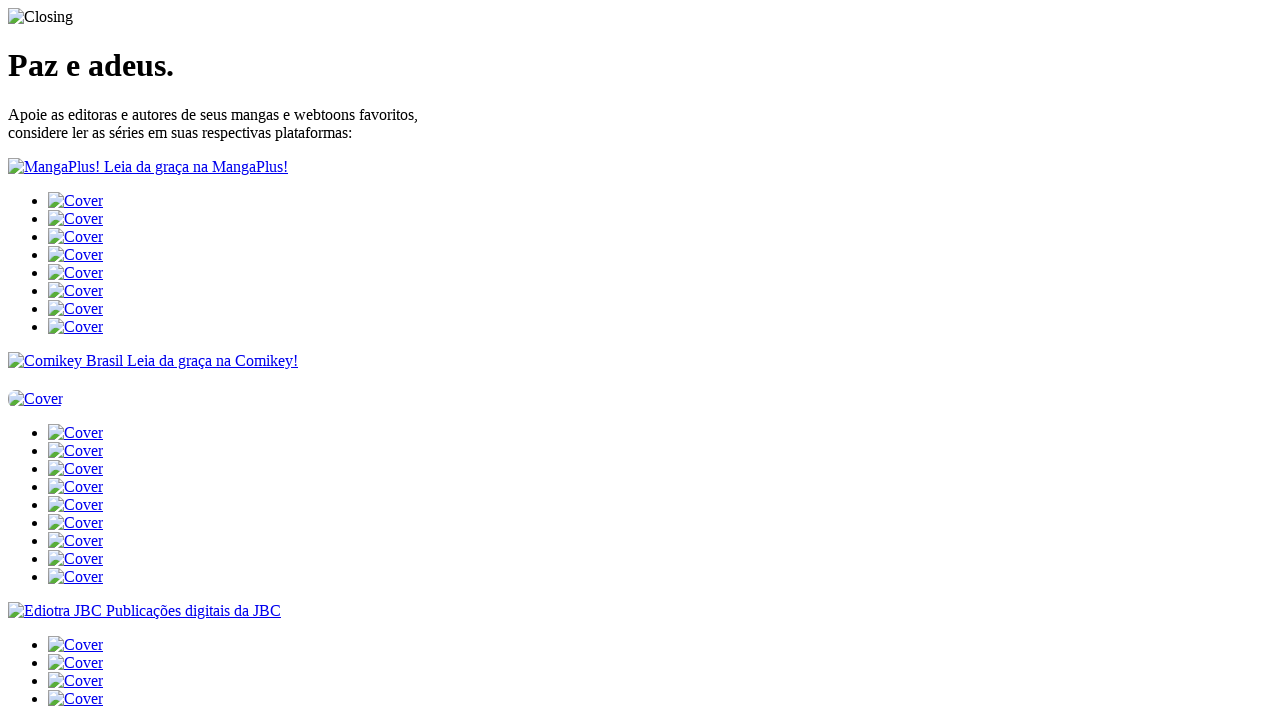

Navigated to Golden Kamuy manga page
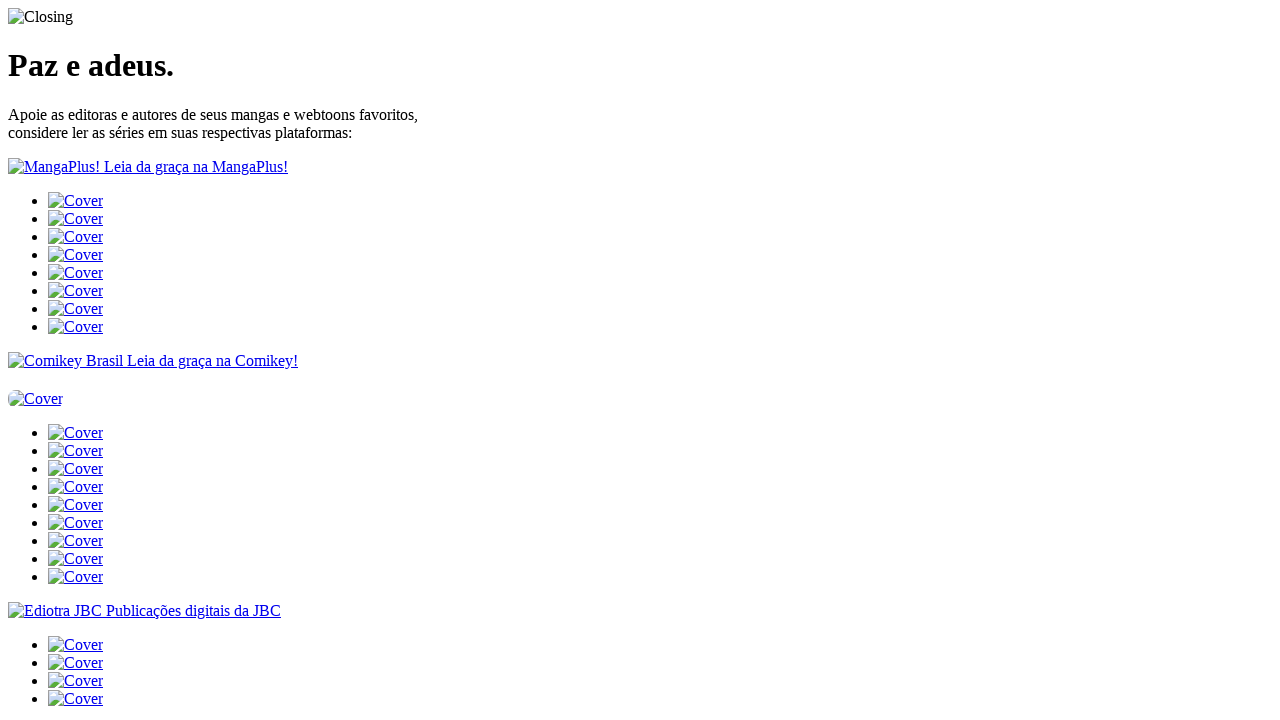

Golden Kamuy manga page loaded (domcontentloaded)
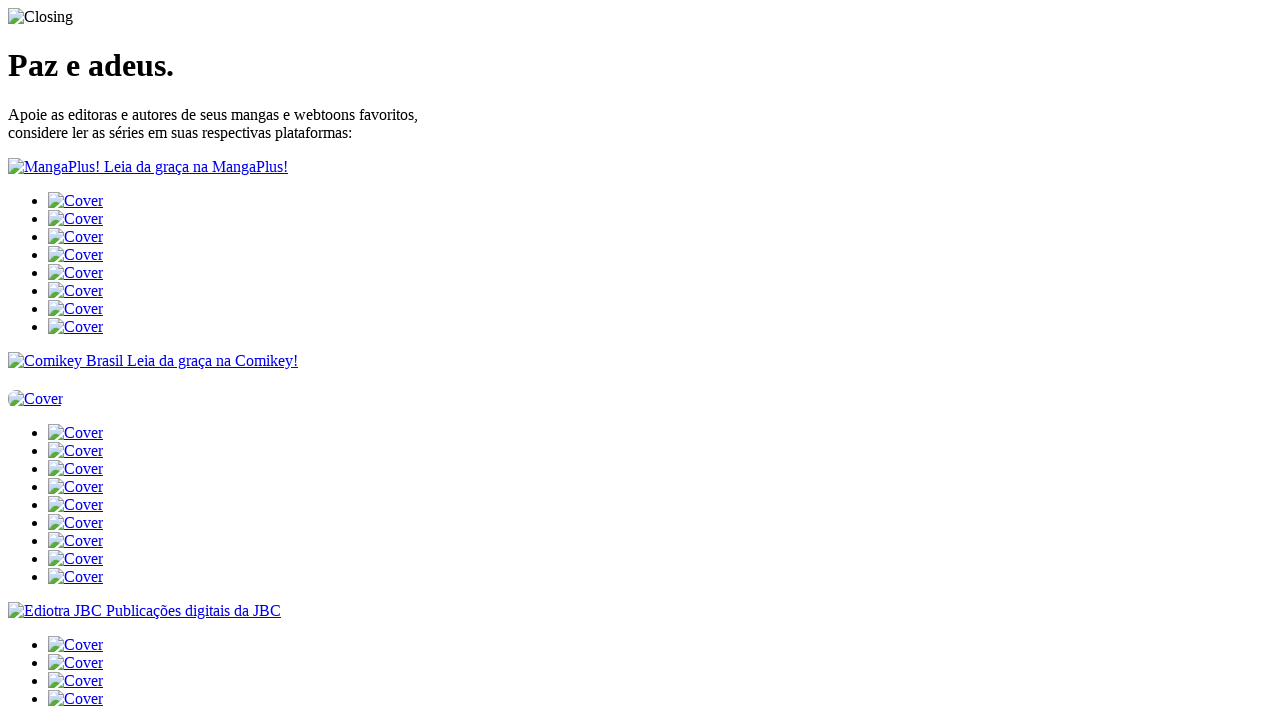

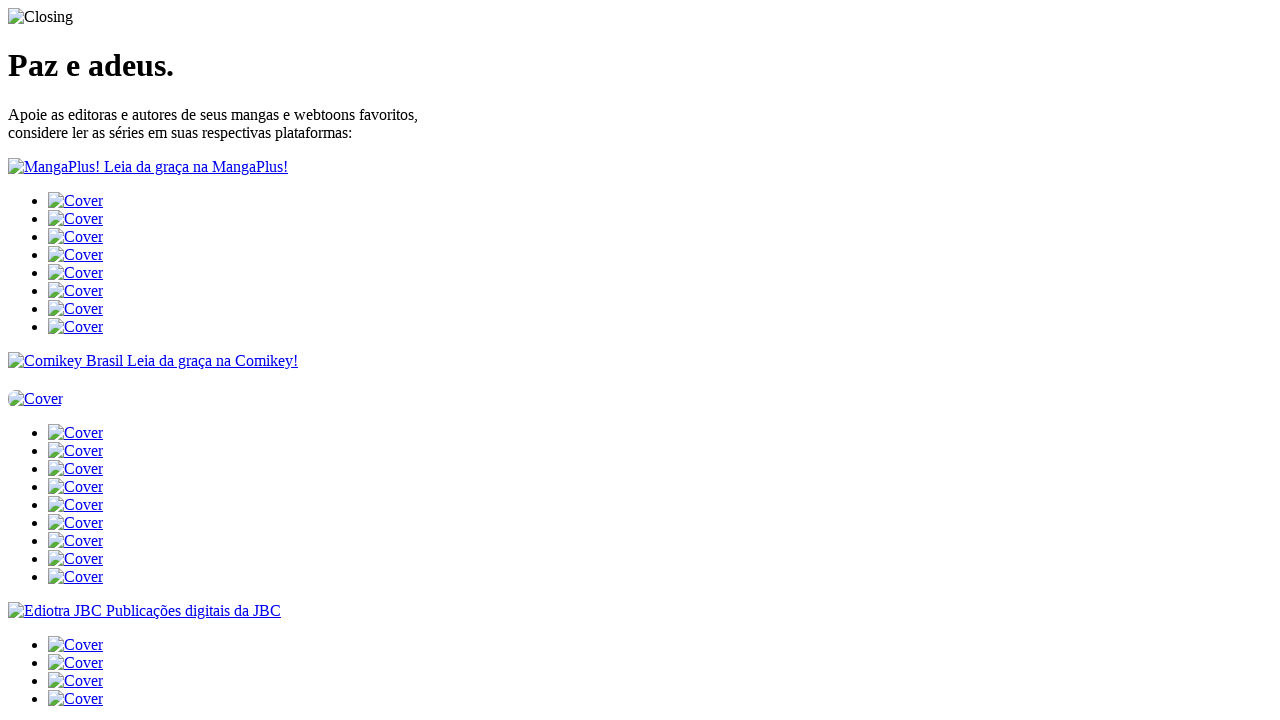